Tests marking all todo items as completed using the toggle all checkbox

Starting URL: https://demo.playwright.dev/todomvc

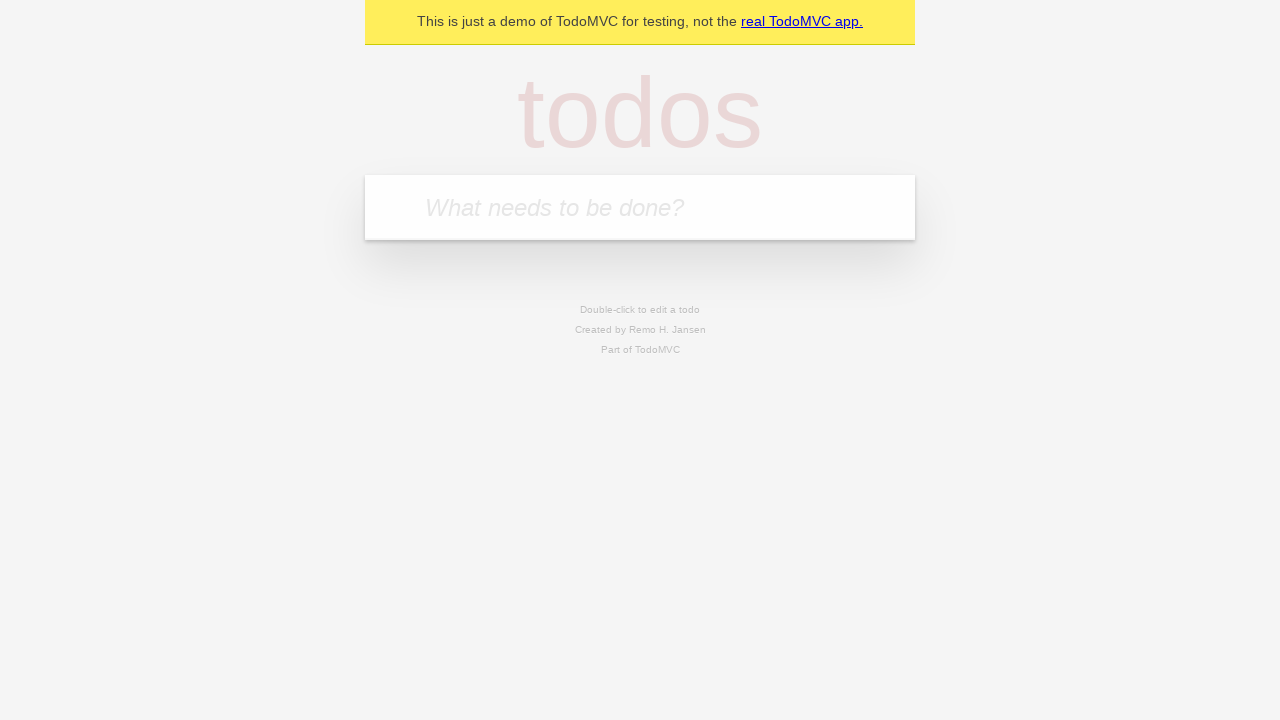

Filled todo input with 'buy some cheese' on internal:attr=[placeholder="What needs to be done?"i]
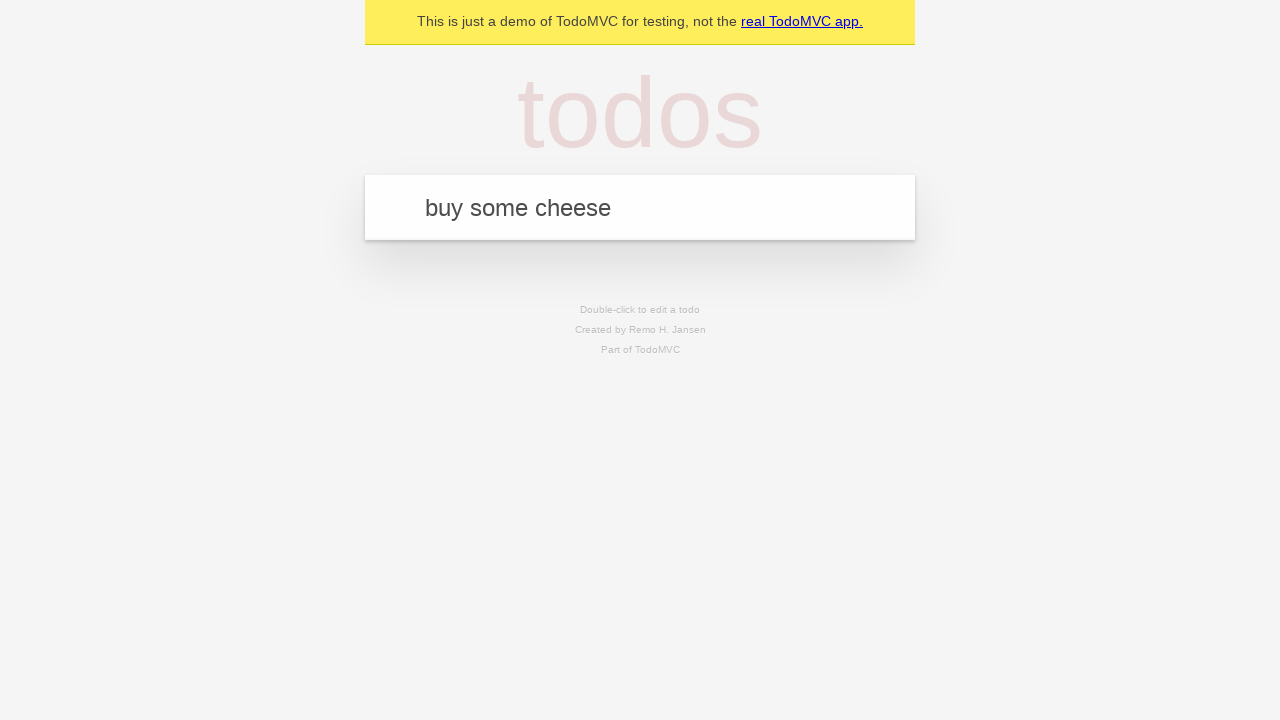

Pressed Enter to add 'buy some cheese' to todo list on internal:attr=[placeholder="What needs to be done?"i]
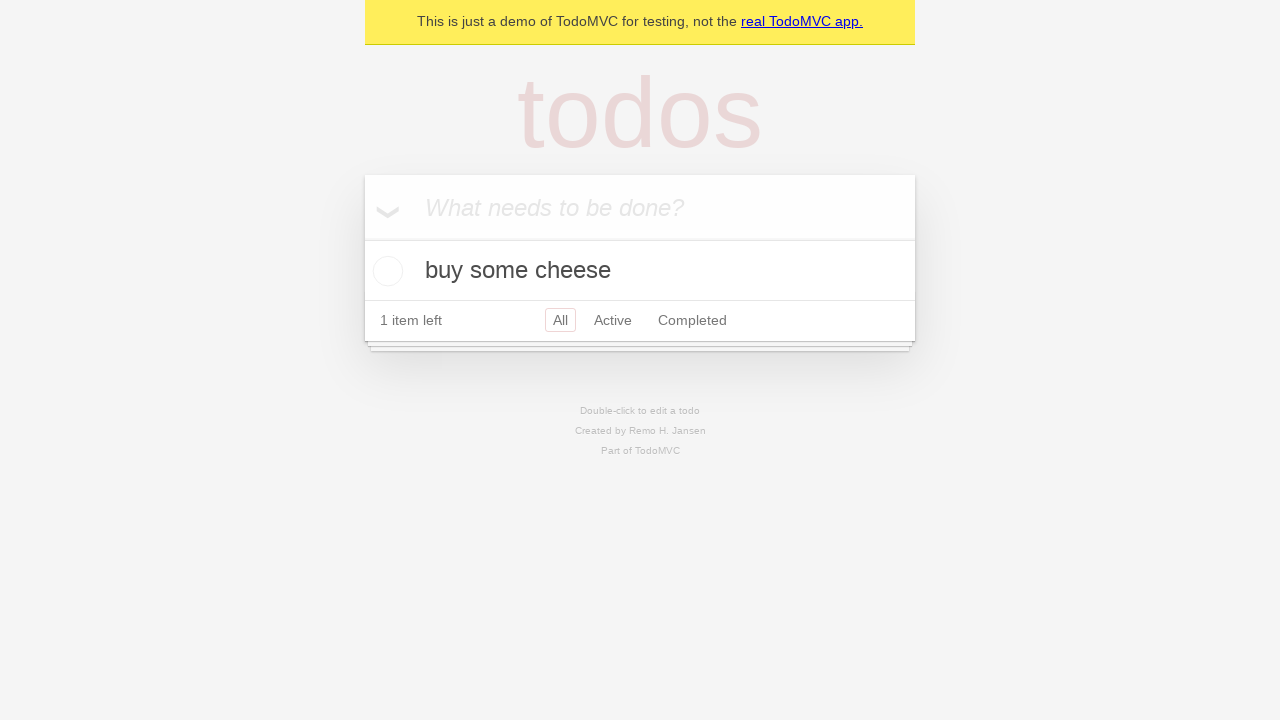

Filled todo input with 'feed the cat' on internal:attr=[placeholder="What needs to be done?"i]
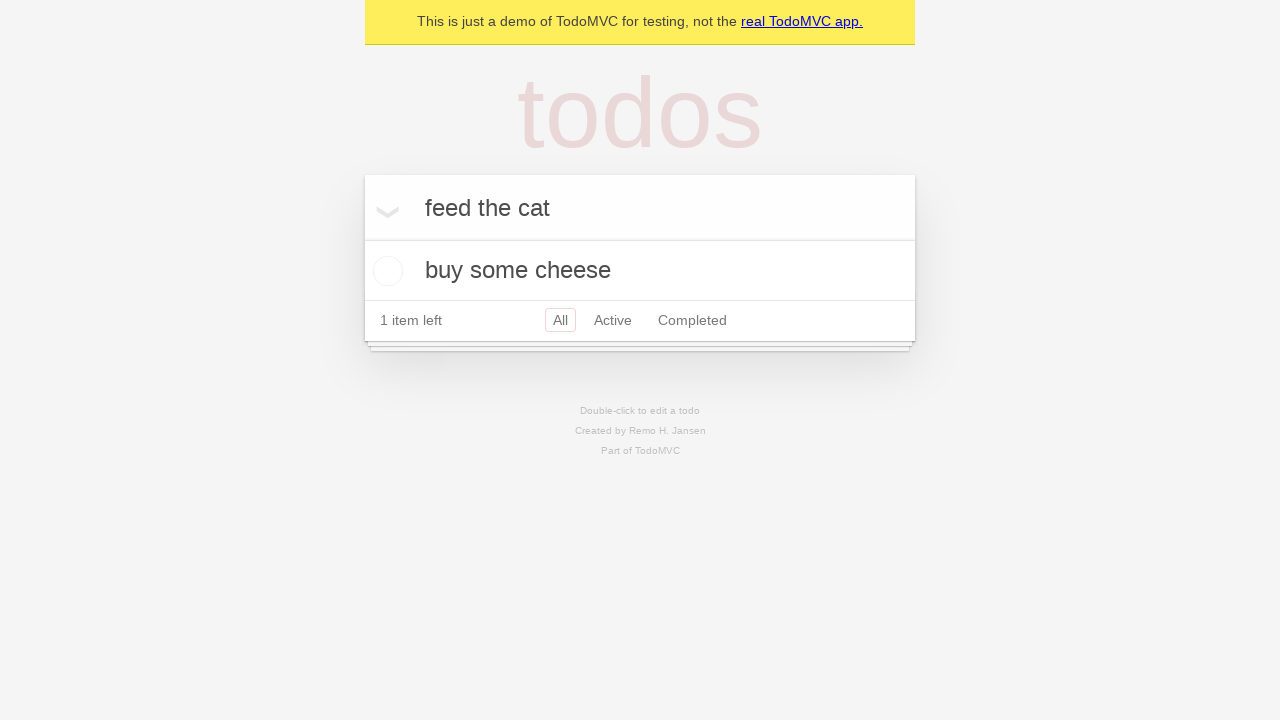

Pressed Enter to add 'feed the cat' to todo list on internal:attr=[placeholder="What needs to be done?"i]
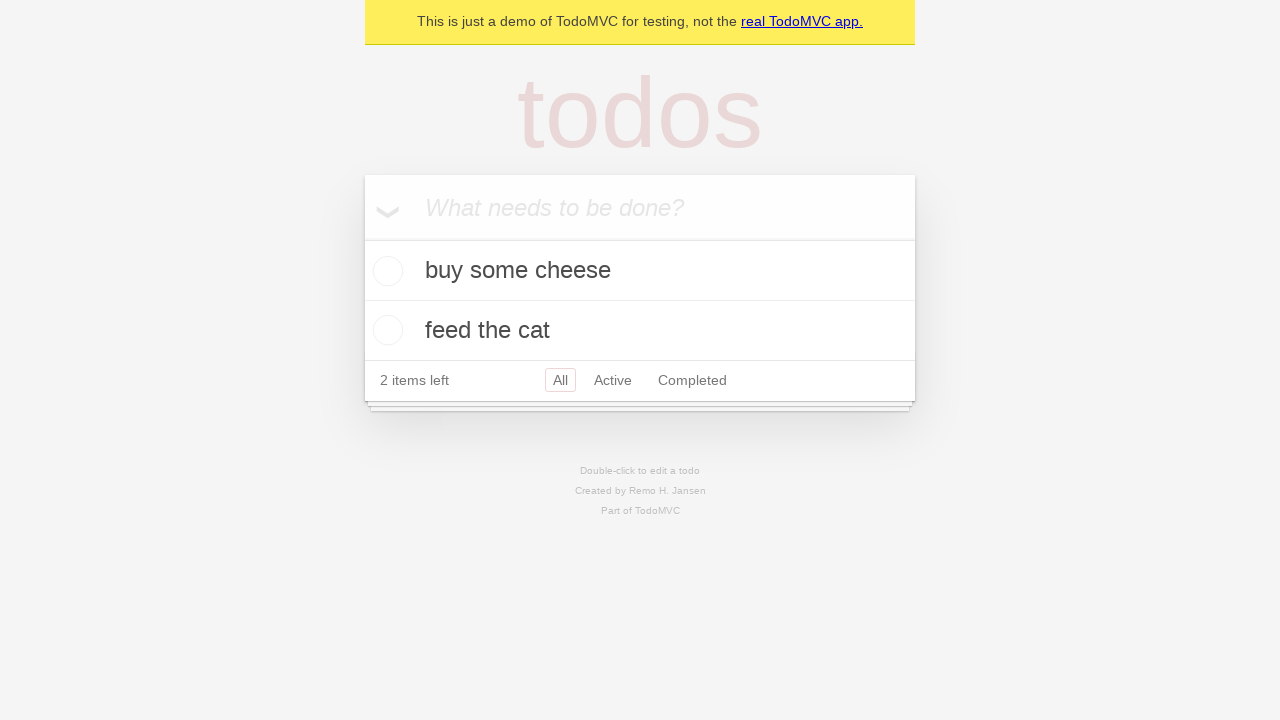

Filled todo input with 'book a doctors appointment' on internal:attr=[placeholder="What needs to be done?"i]
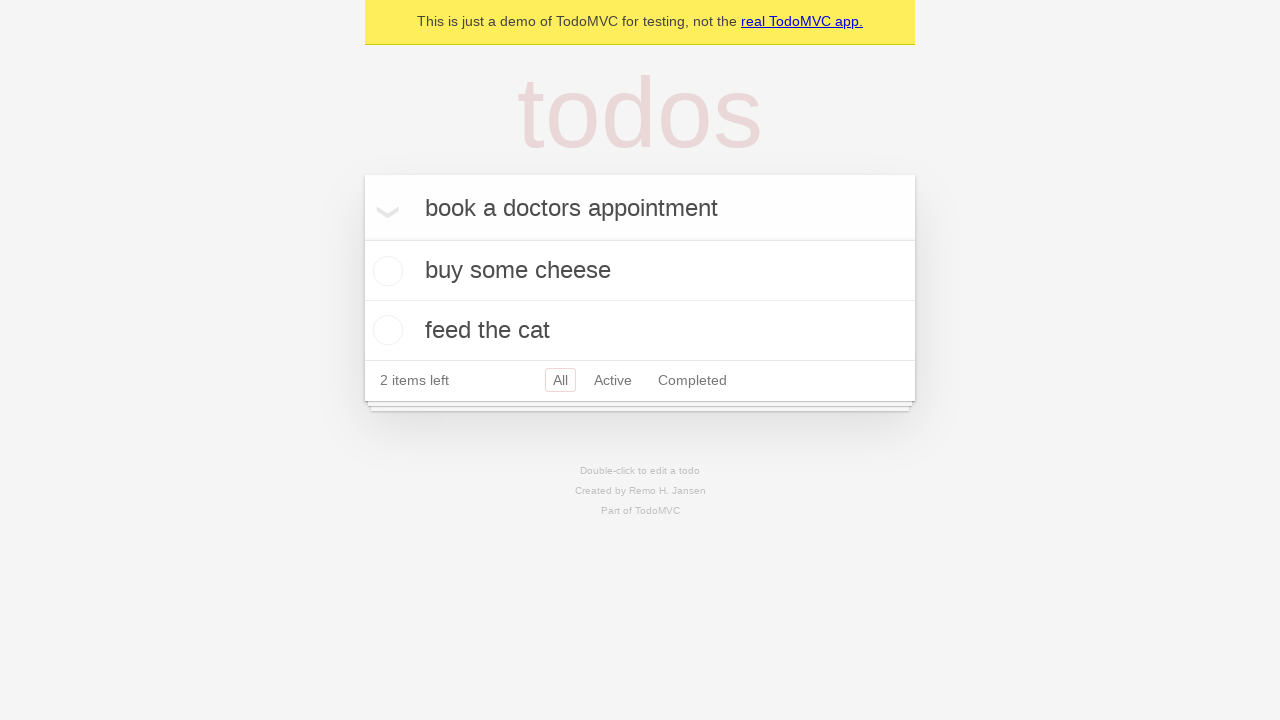

Pressed Enter to add 'book a doctors appointment' to todo list on internal:attr=[placeholder="What needs to be done?"i]
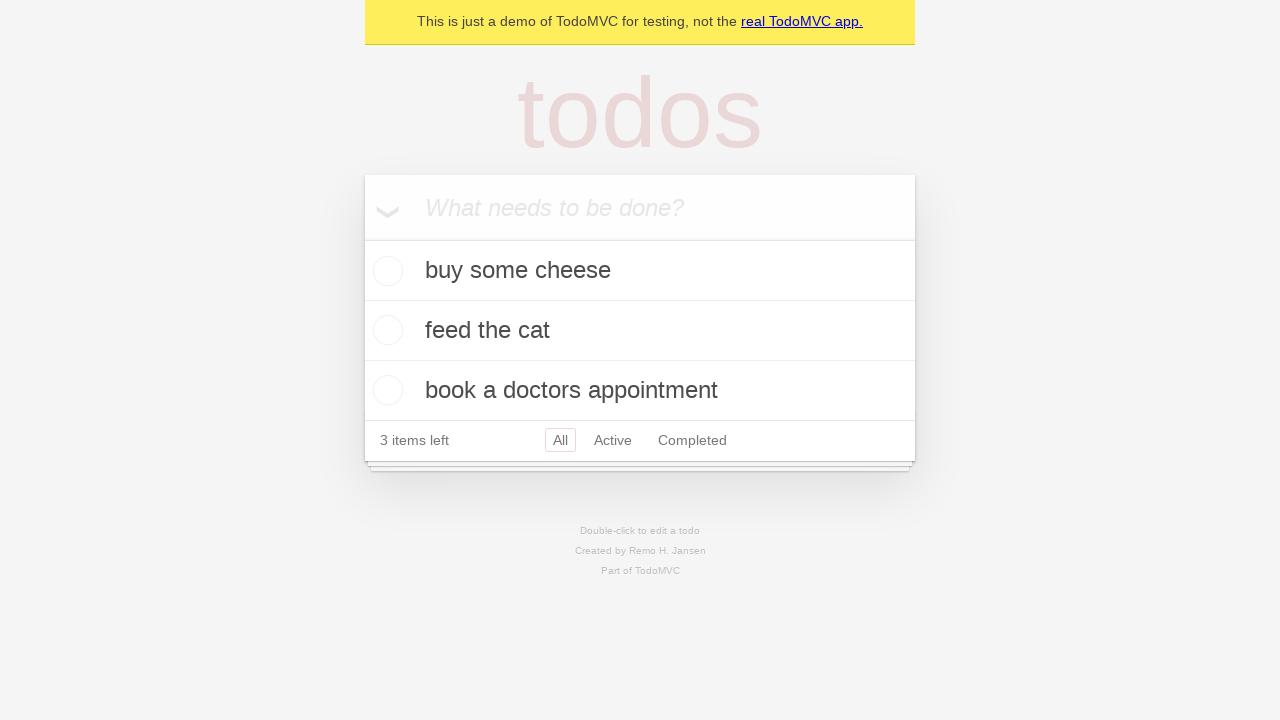

Clicked 'Mark all as complete' checkbox to toggle all items as completed at (362, 238) on internal:label="Mark all as complete"i
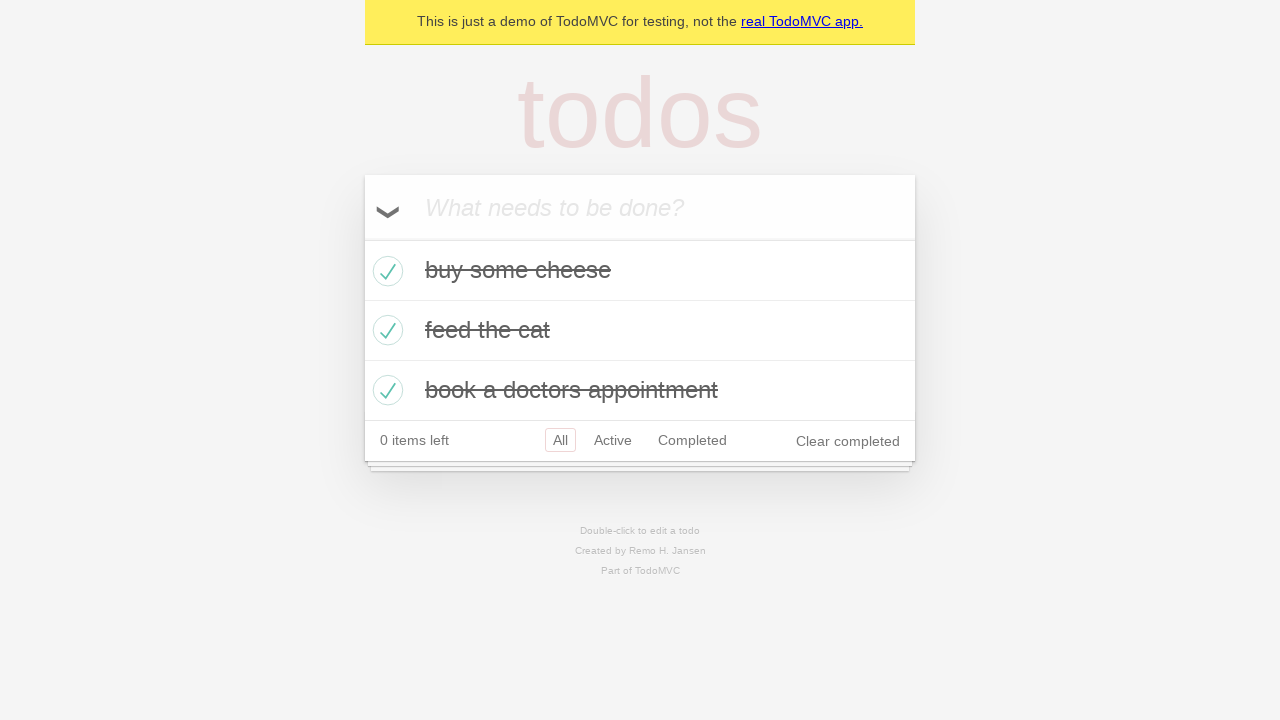

Verified that all todo items are marked with completed class
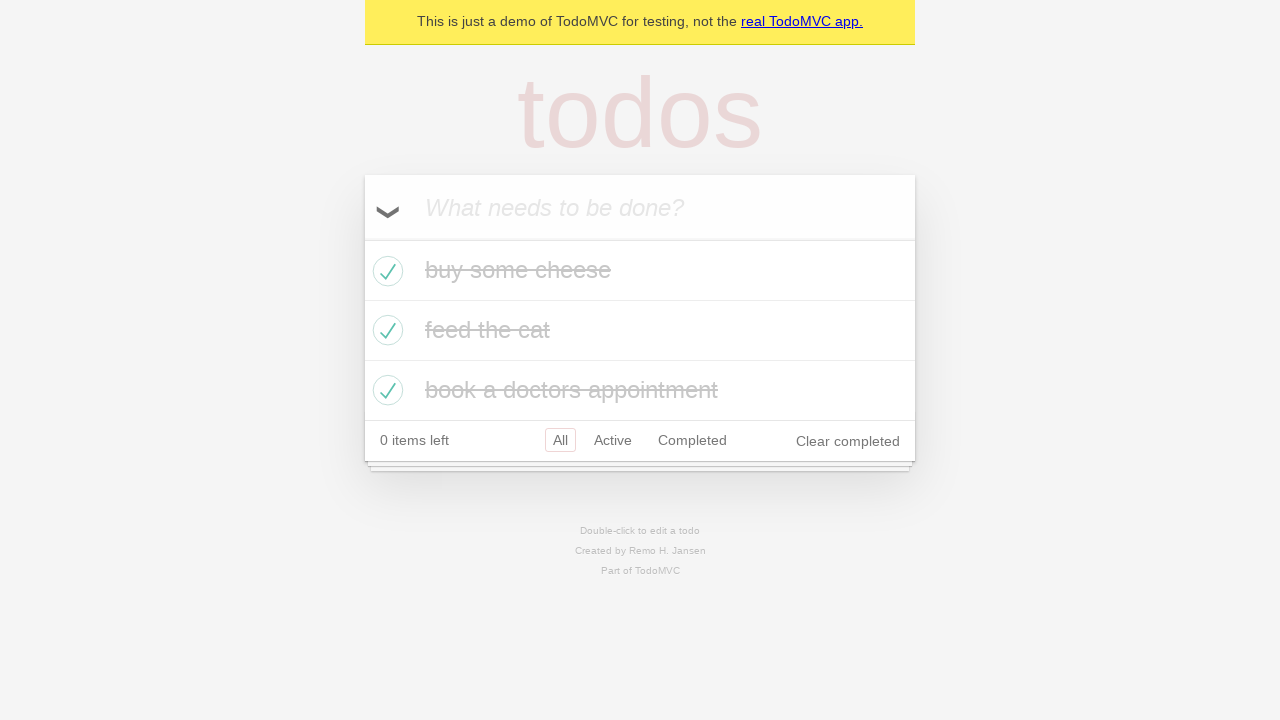

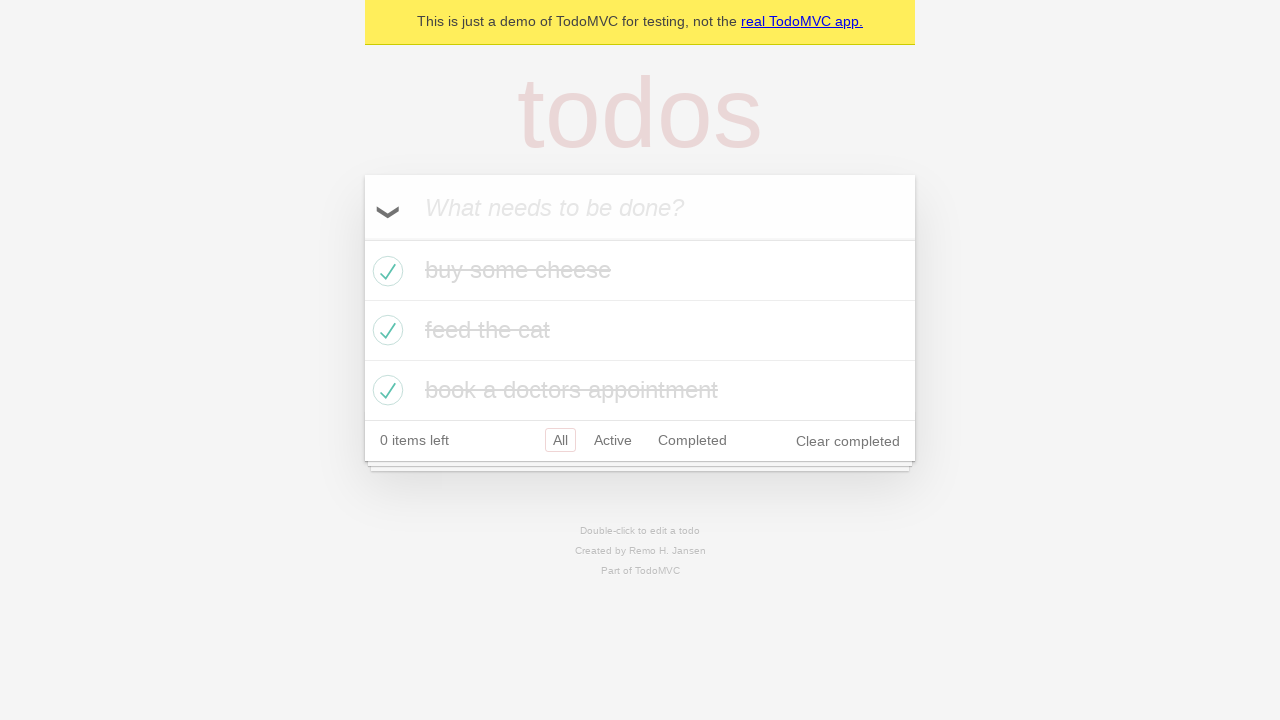